Tests autocomplete functionality by typing "aus" and selecting "Australia" from the dropdown suggestions

Starting URL: https://rahulshettyacademy.com/AutomationPractice/

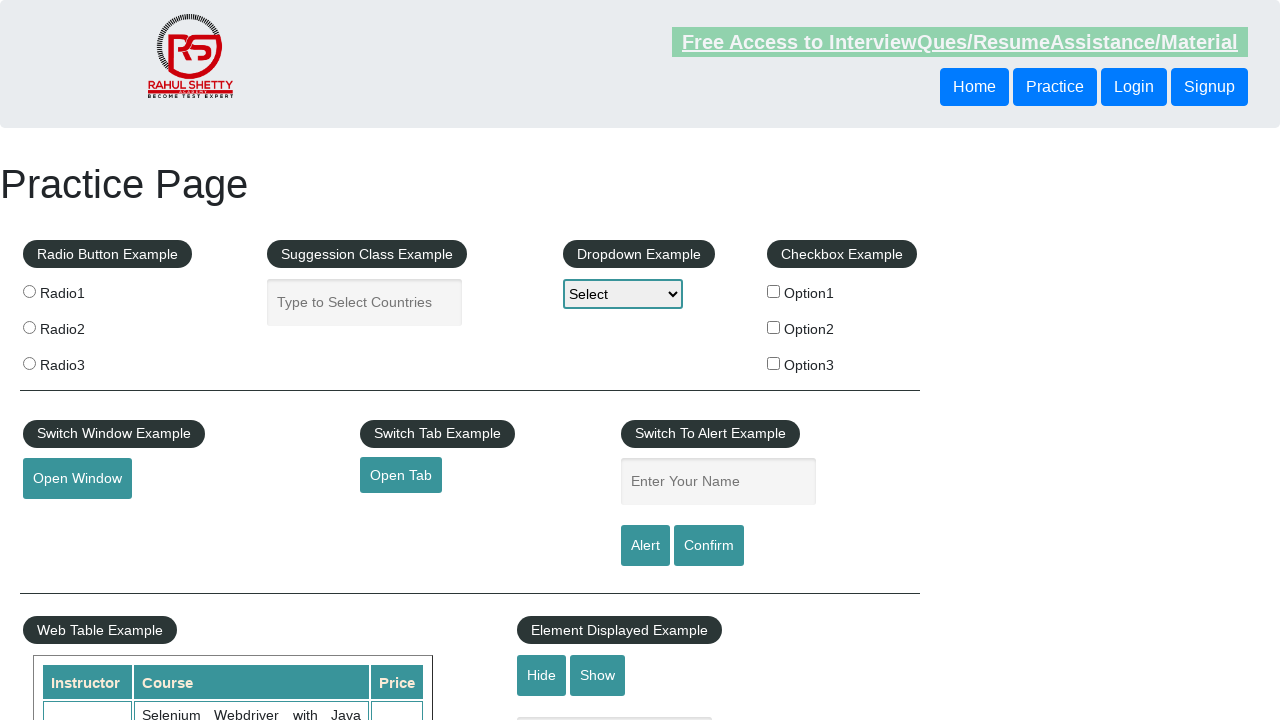

Typed 'aus' in autocomplete field on #autocomplete
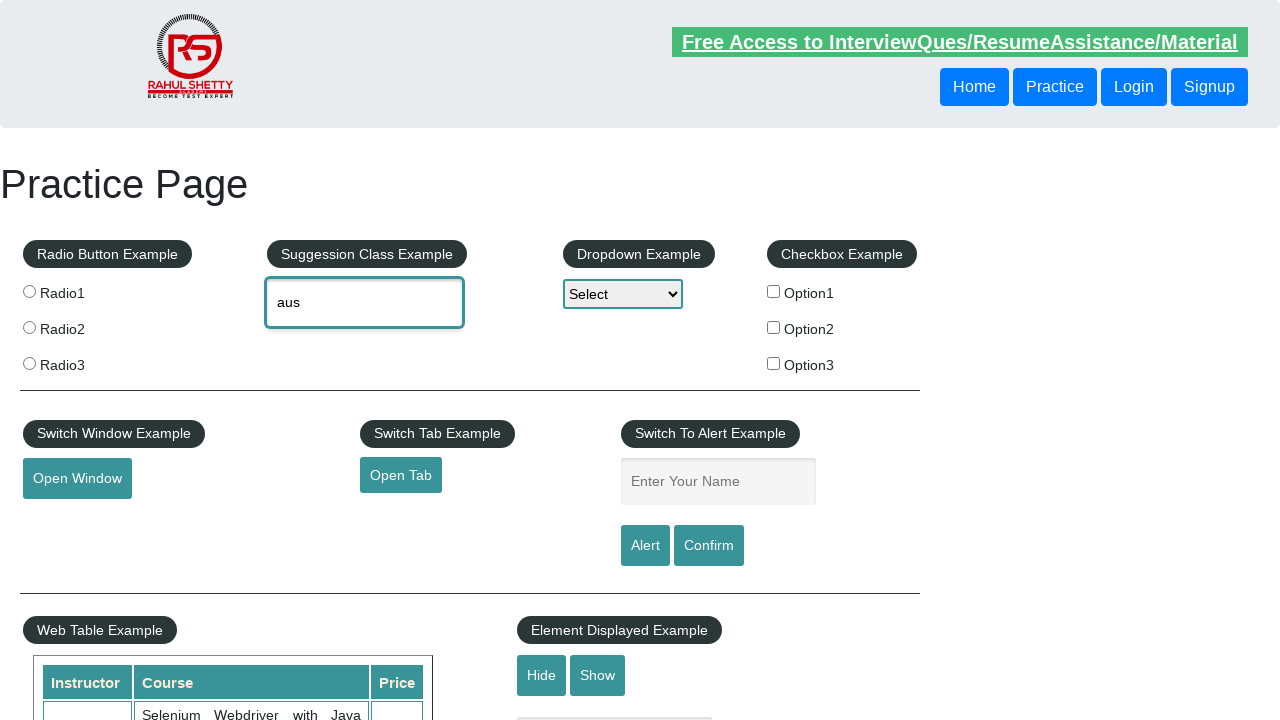

Autocomplete dropdown options appeared
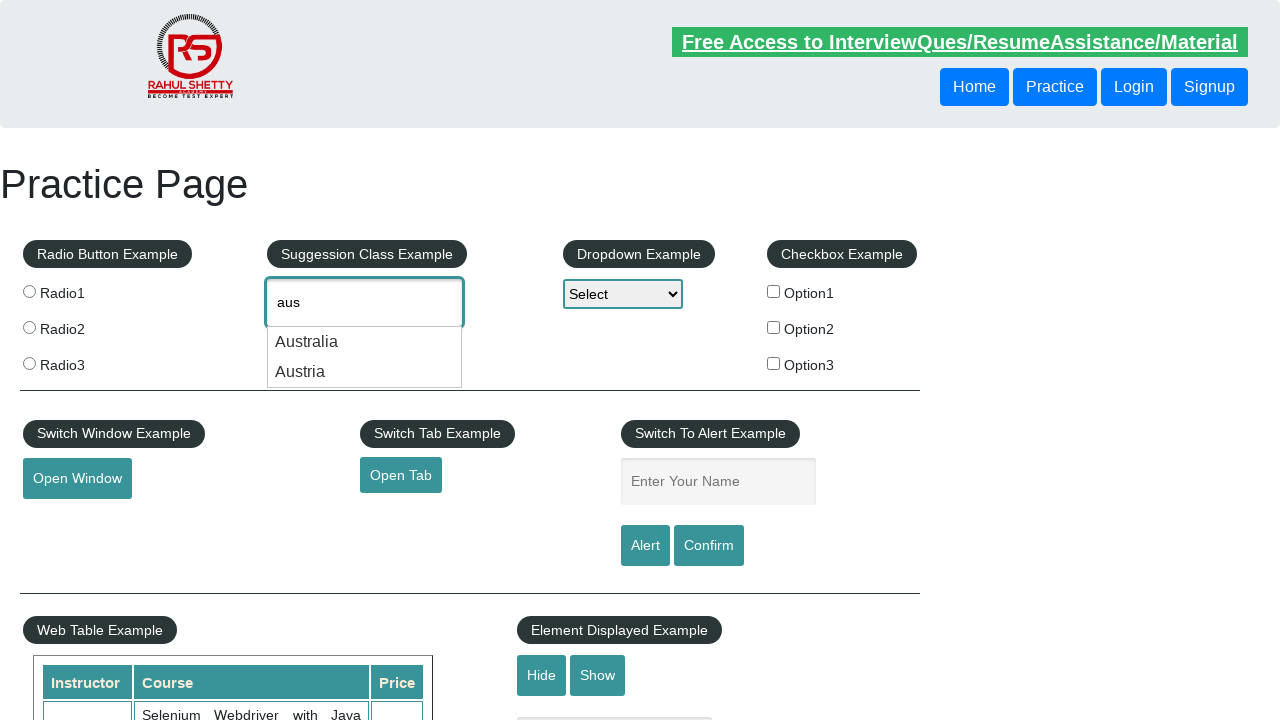

Selected 'Australia' from dropdown suggestions at (365, 342) on li.ui-menu-item div >> nth=0
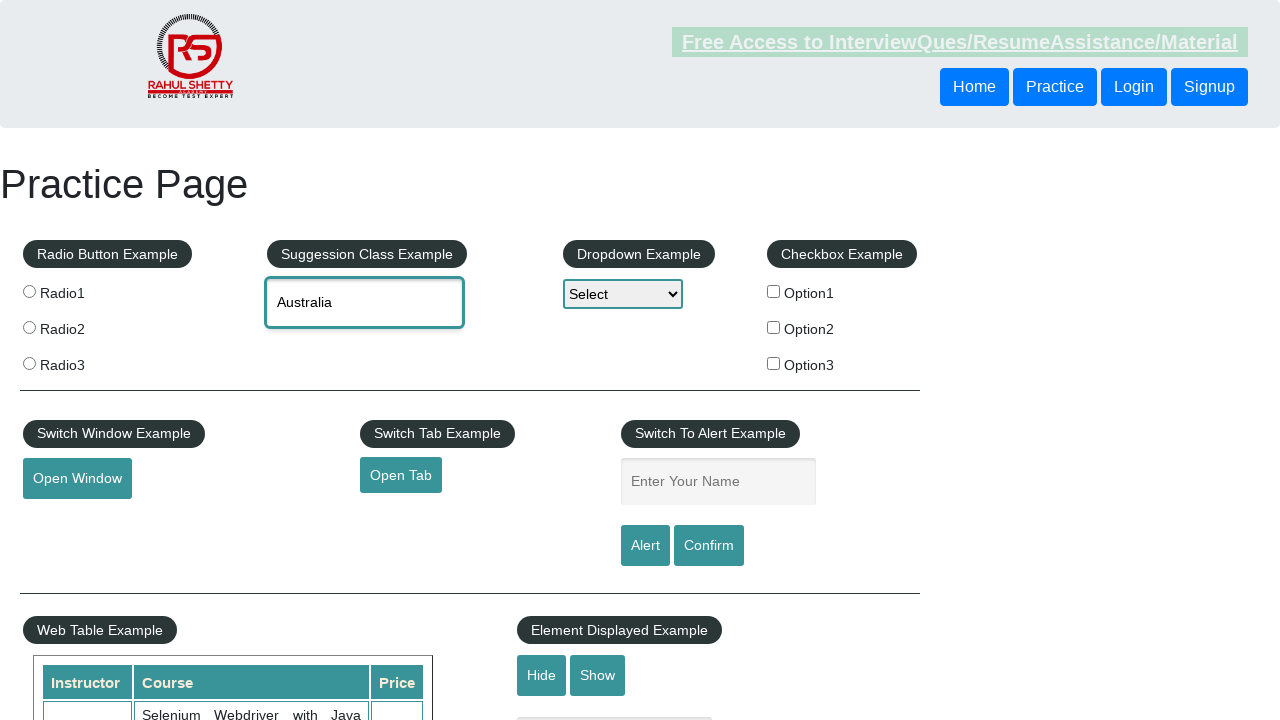

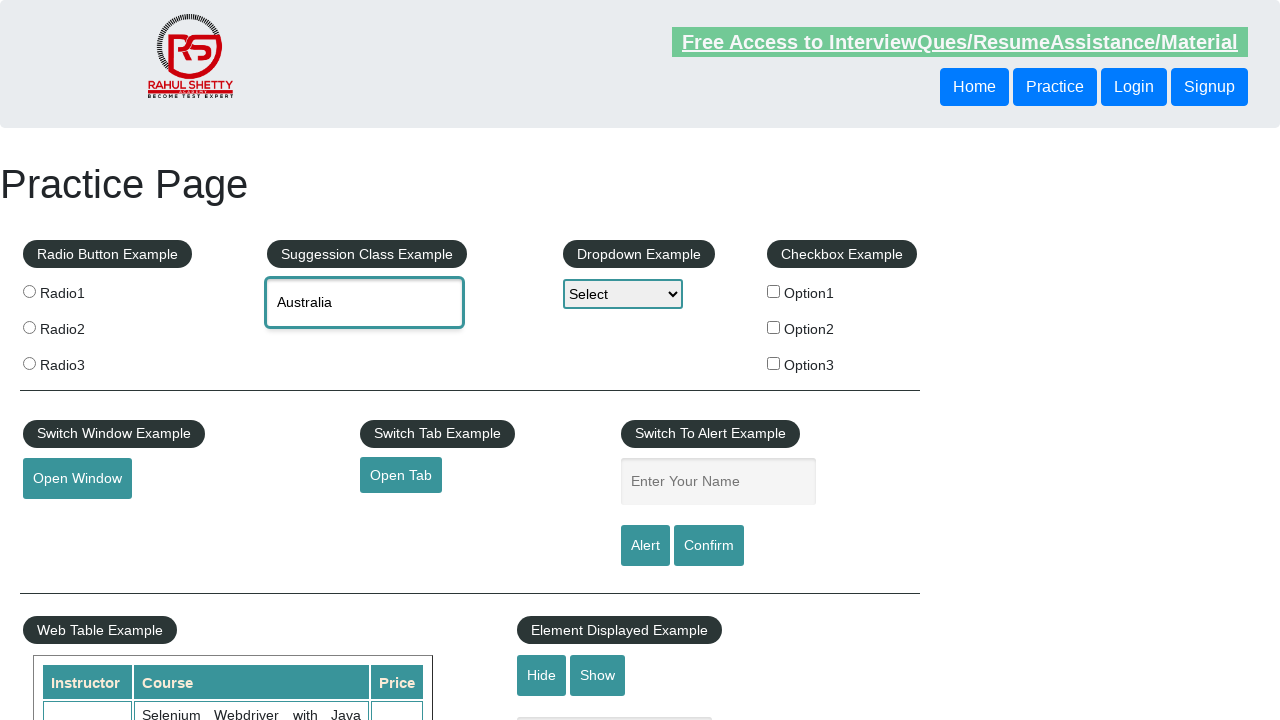